Tests the Text Box form on demoqa.com by navigating to the Elements section, clicking on Text Box, filling out all form fields (Full Name, Email, Current Address, Permanent Address), and submitting the form.

Starting URL: https://demoqa.com/

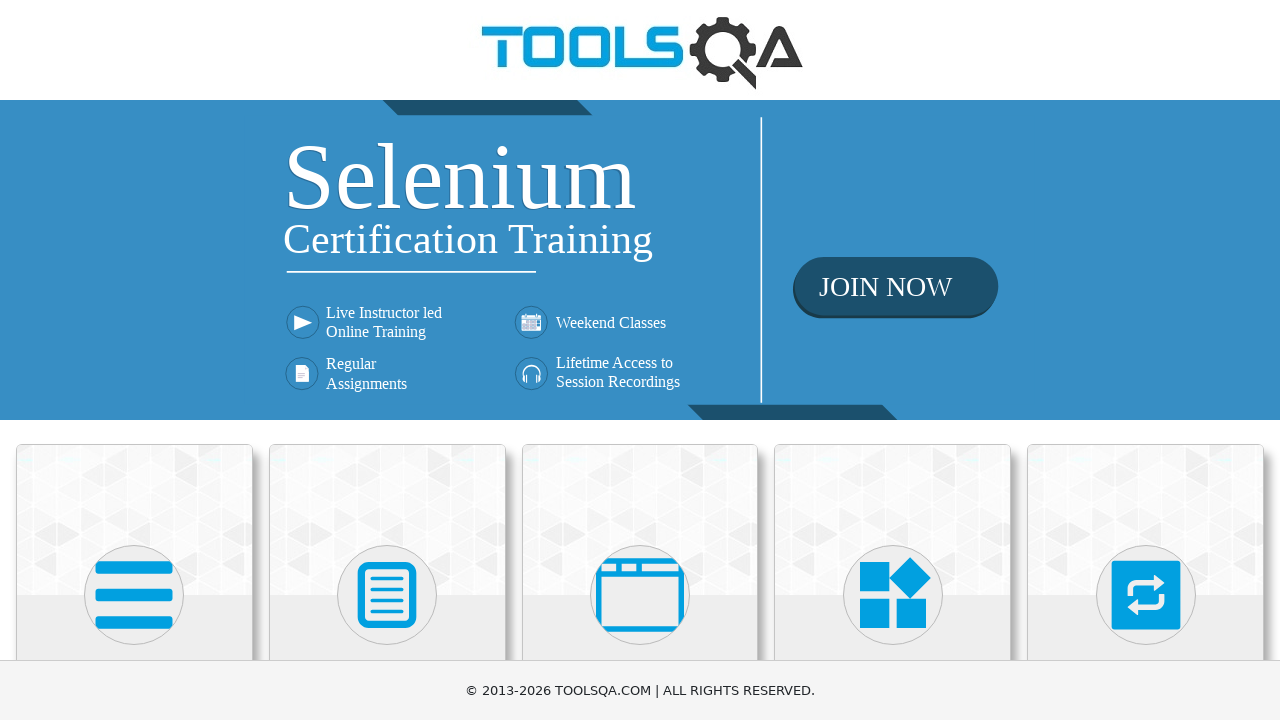

Navigated to demoqa.com home page
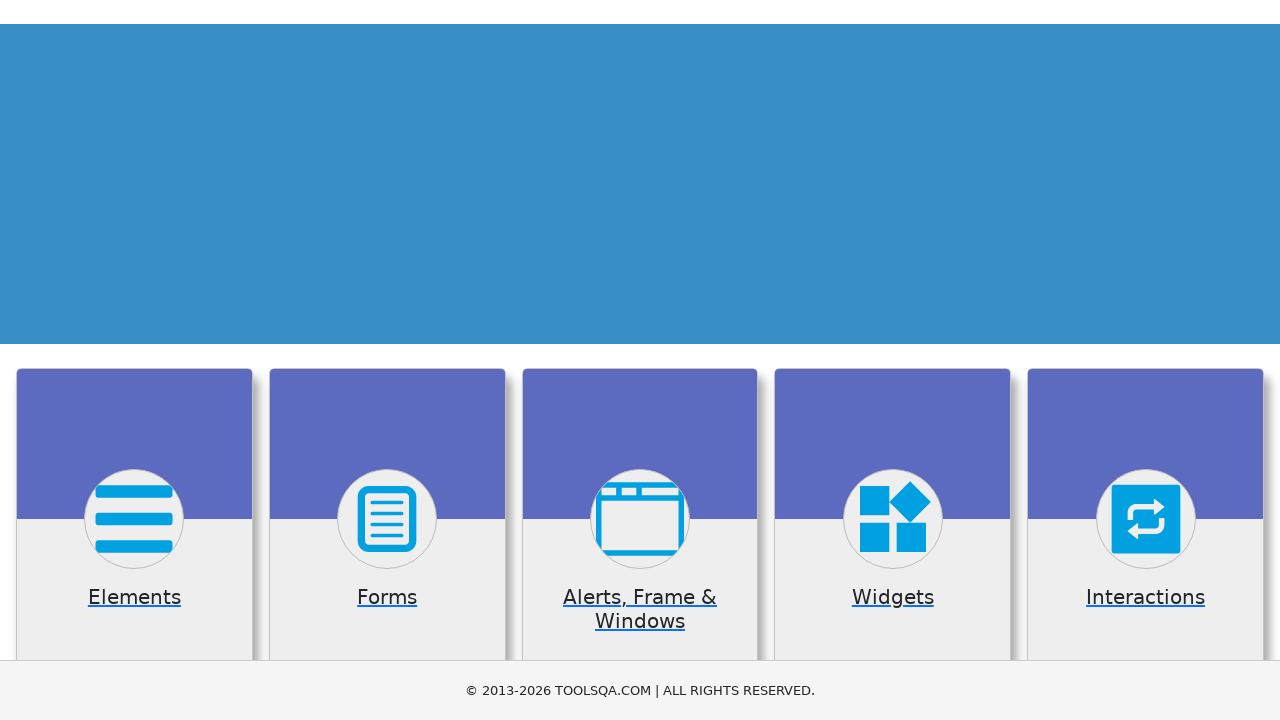

Scrolled down to see Elements section
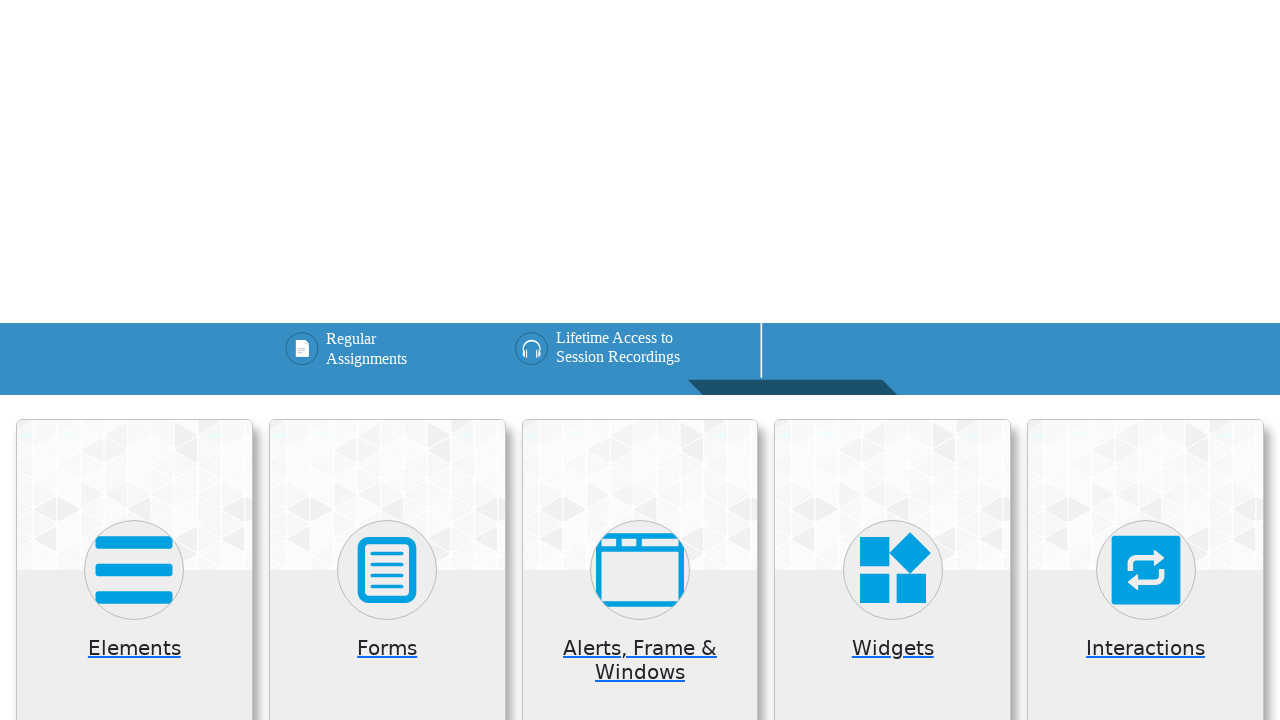

Clicked on Elements card at (134, 273) on xpath=//h5[text()='Elements']
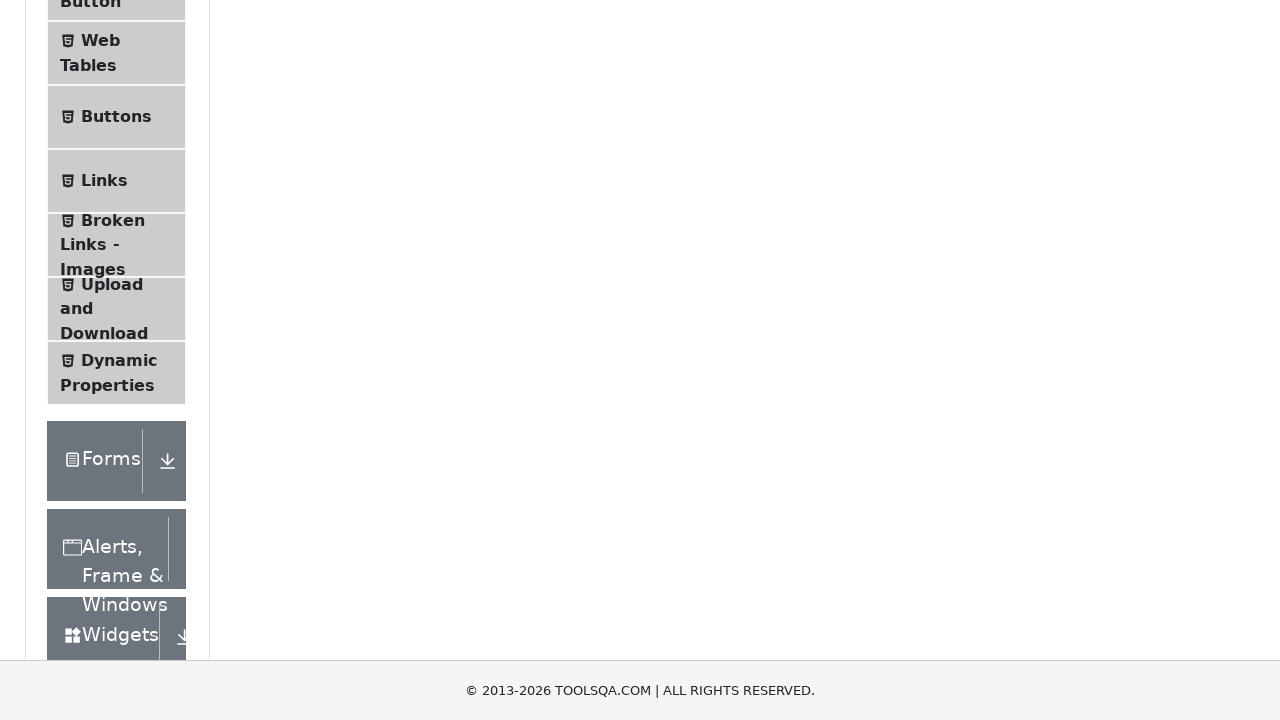

Clicked on Text Box in the sidebar at (119, 261) on xpath=//span[text()='Text Box']
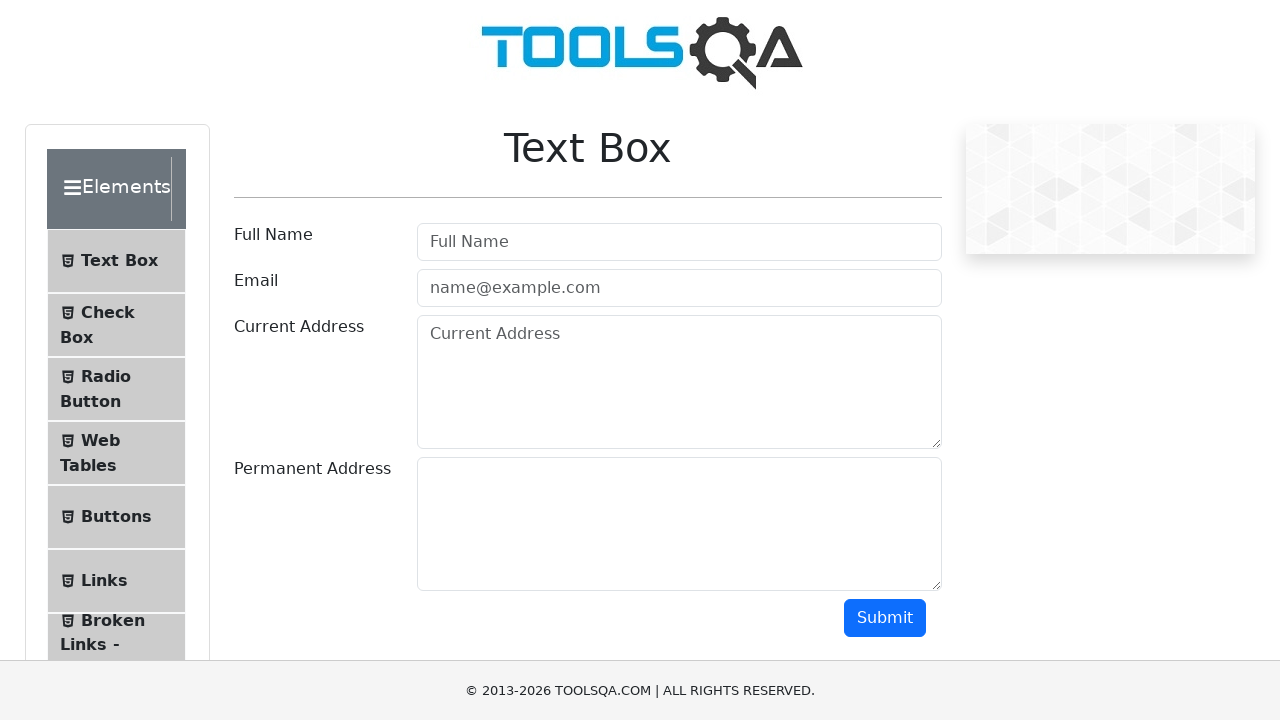

Filled Full Name field with 'Carlos Martinez' on #userName
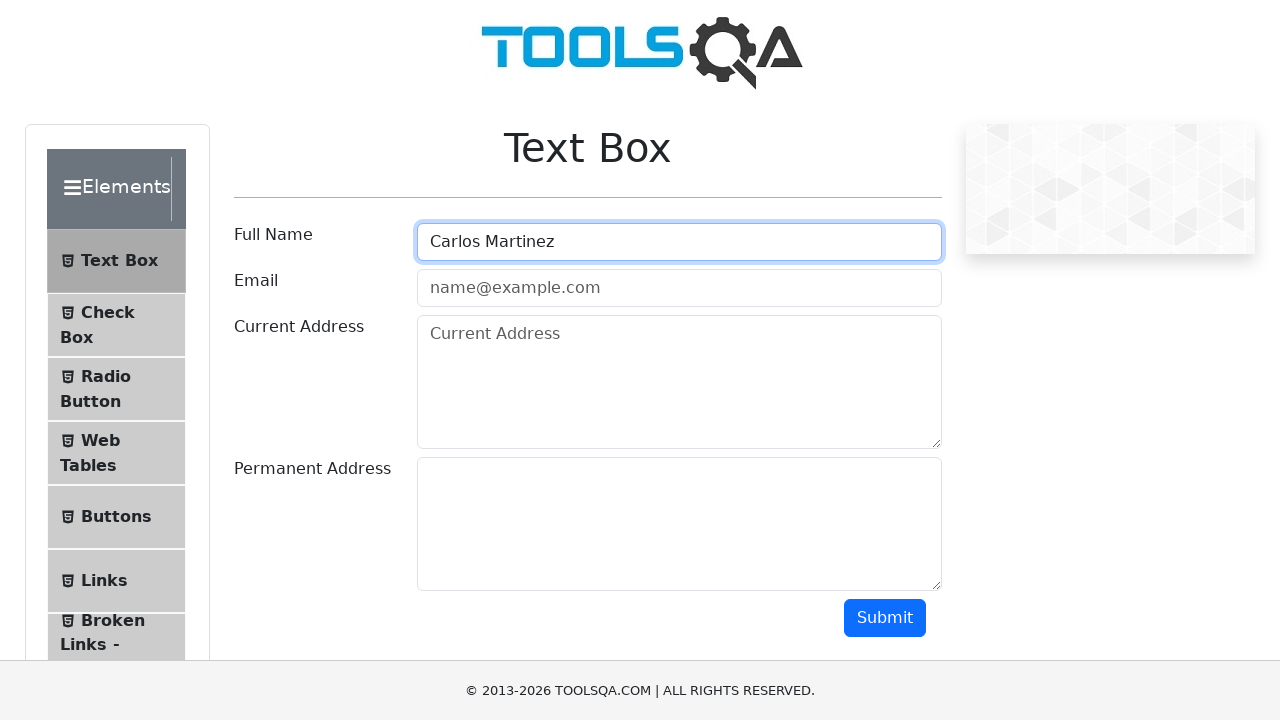

Filled Email field with 'carlos.martinez47@example.com' on #userEmail
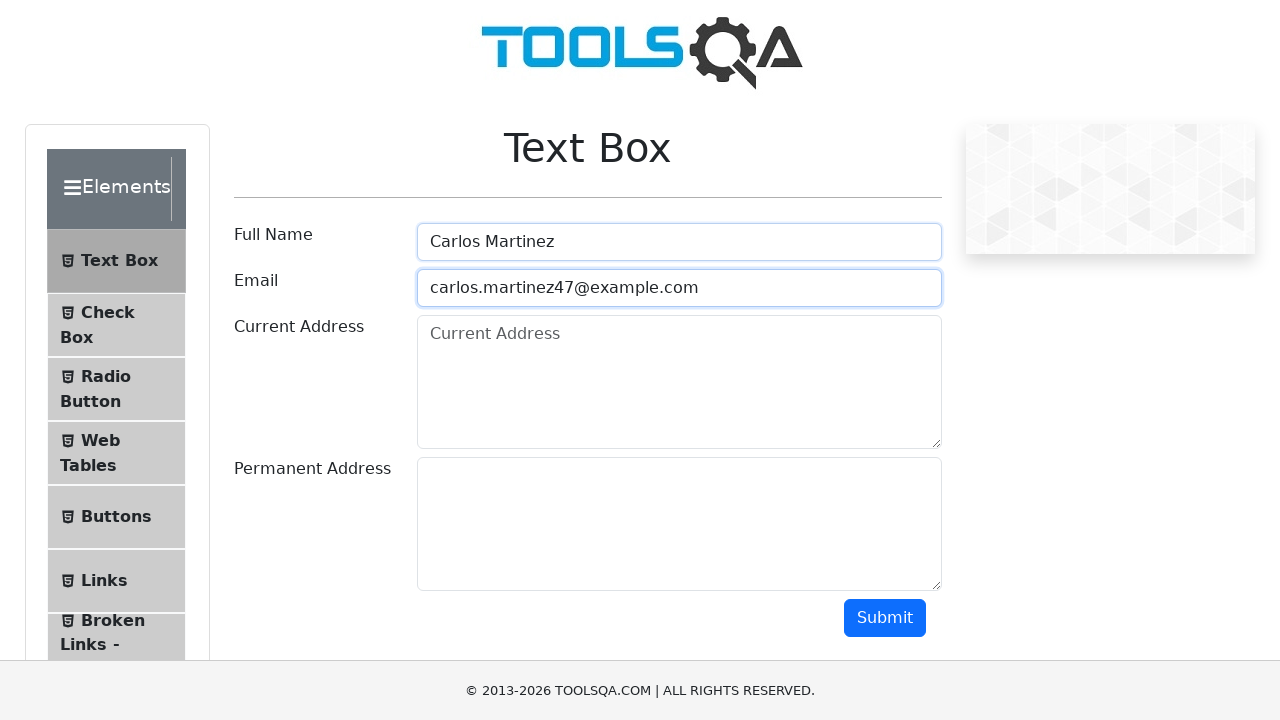

Filled Current Address field with '742 Evergreen Terrace, Springfield, IL 62701' on #currentAddress
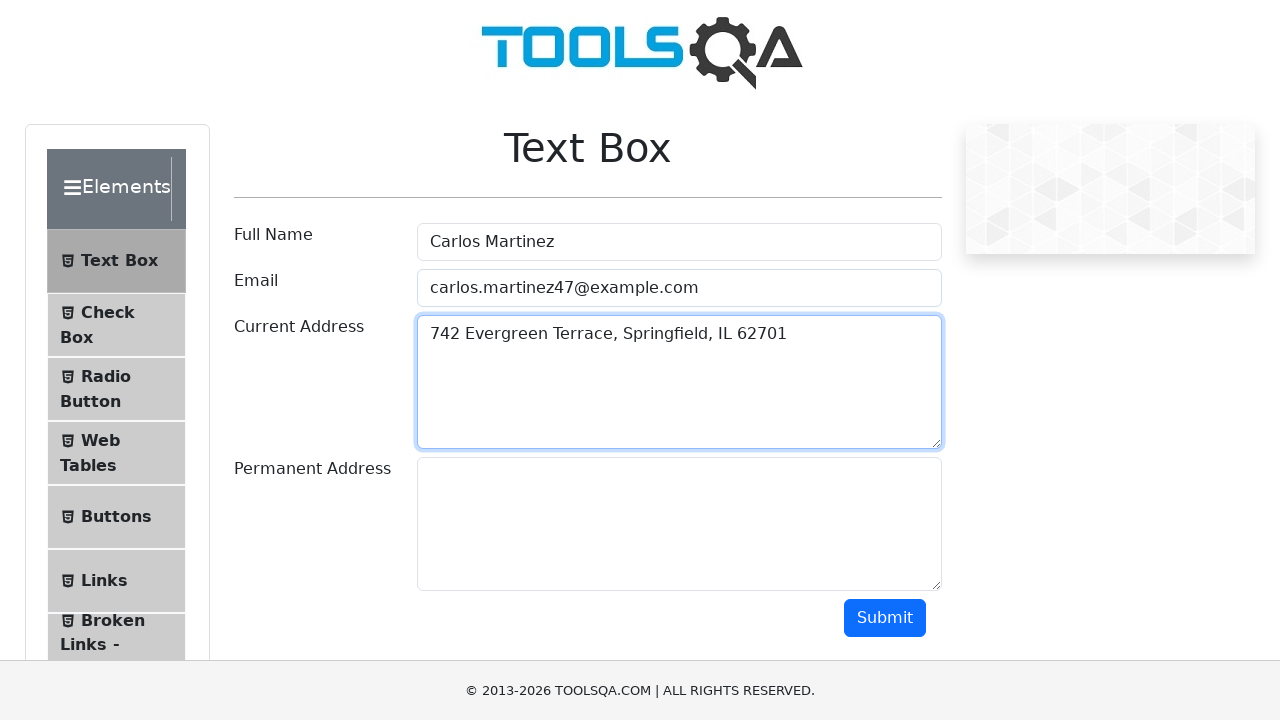

Filled Permanent Address field with '123 Oak Street, Apt 4B, Chicago, IL 60601' on #permanentAddress
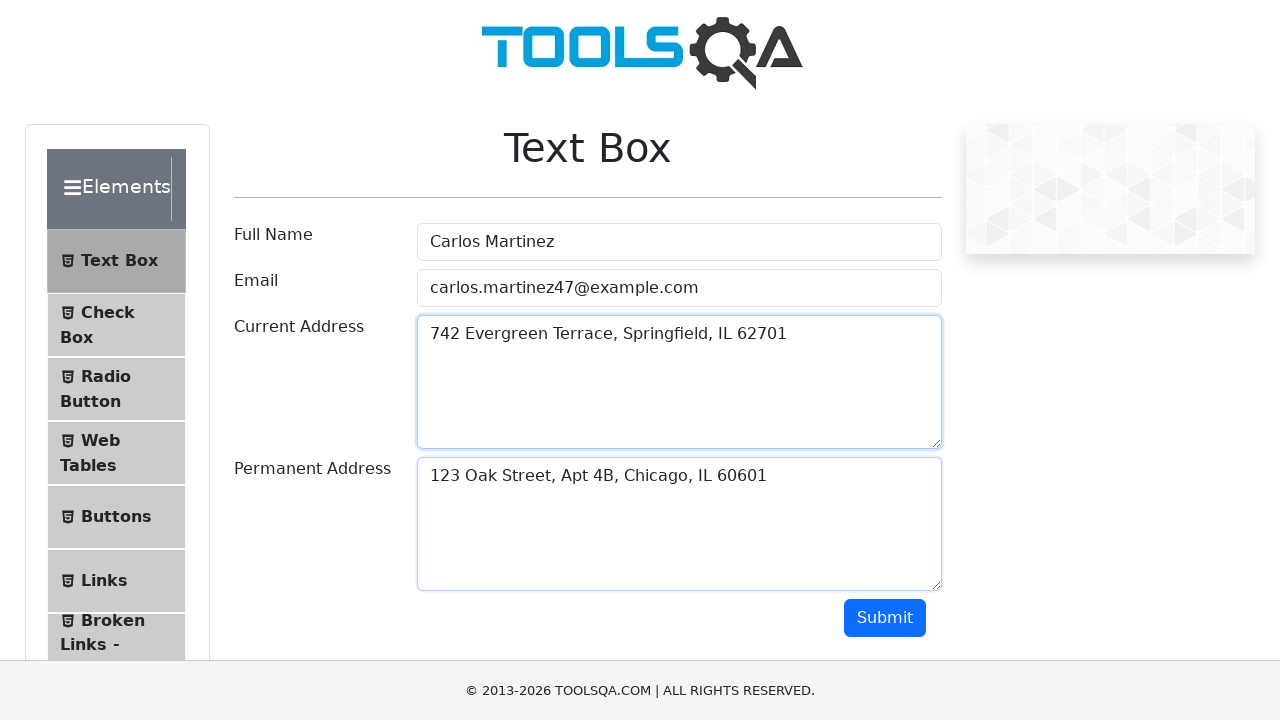

Clicked Submit button to submit the form at (885, 618) on #submit
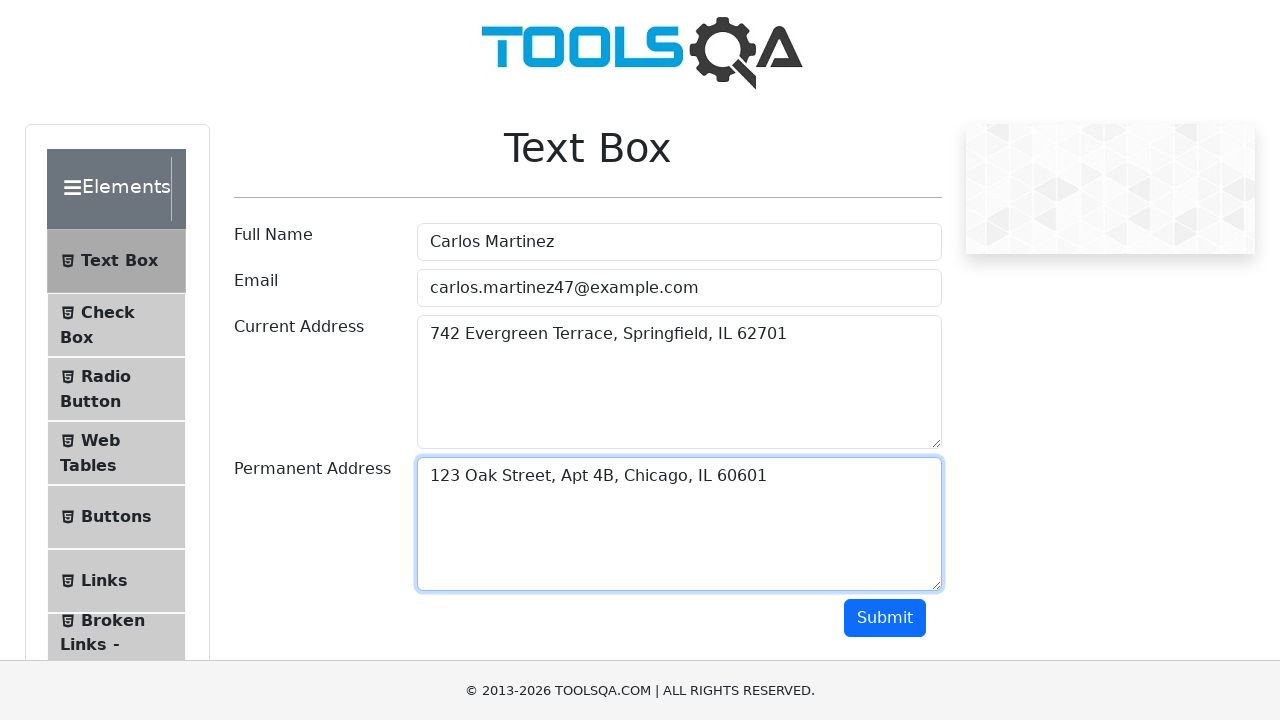

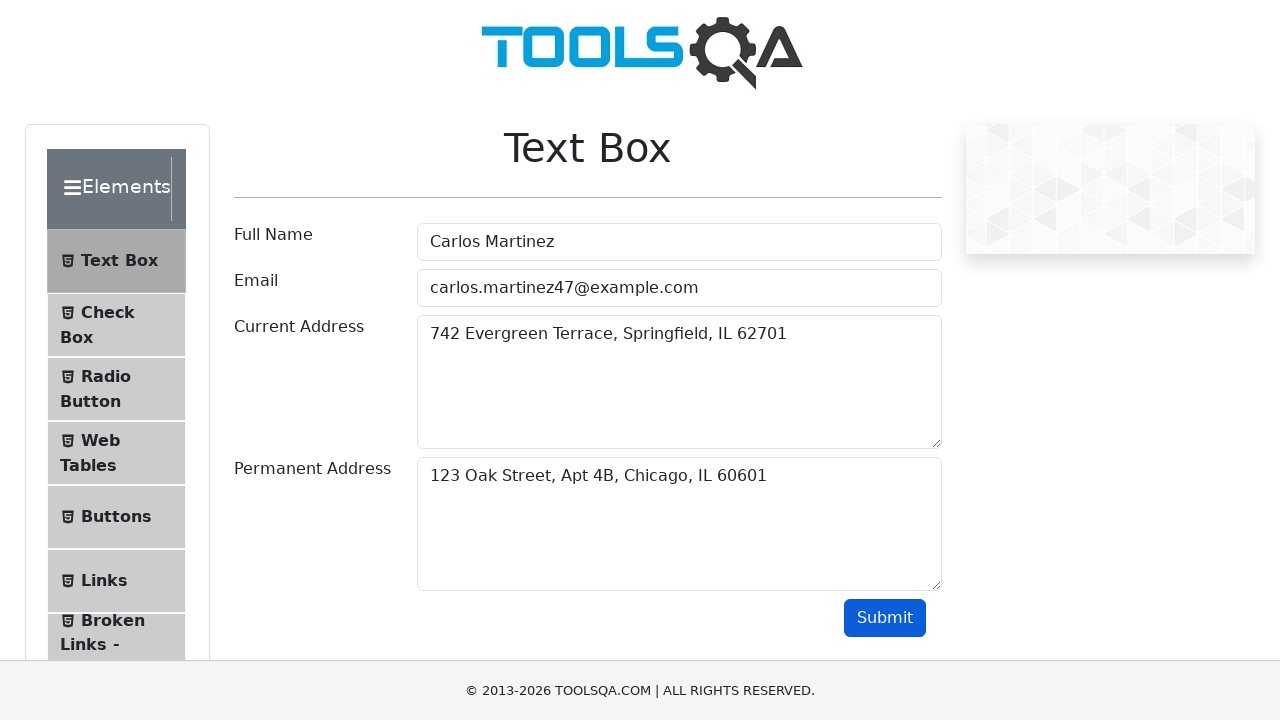